Tests the contact form submission on Instituto Joga Junto website by filling in name, email, subject, and message fields

Starting URL: https://www.jogajuntoinstituto.org/#Contato

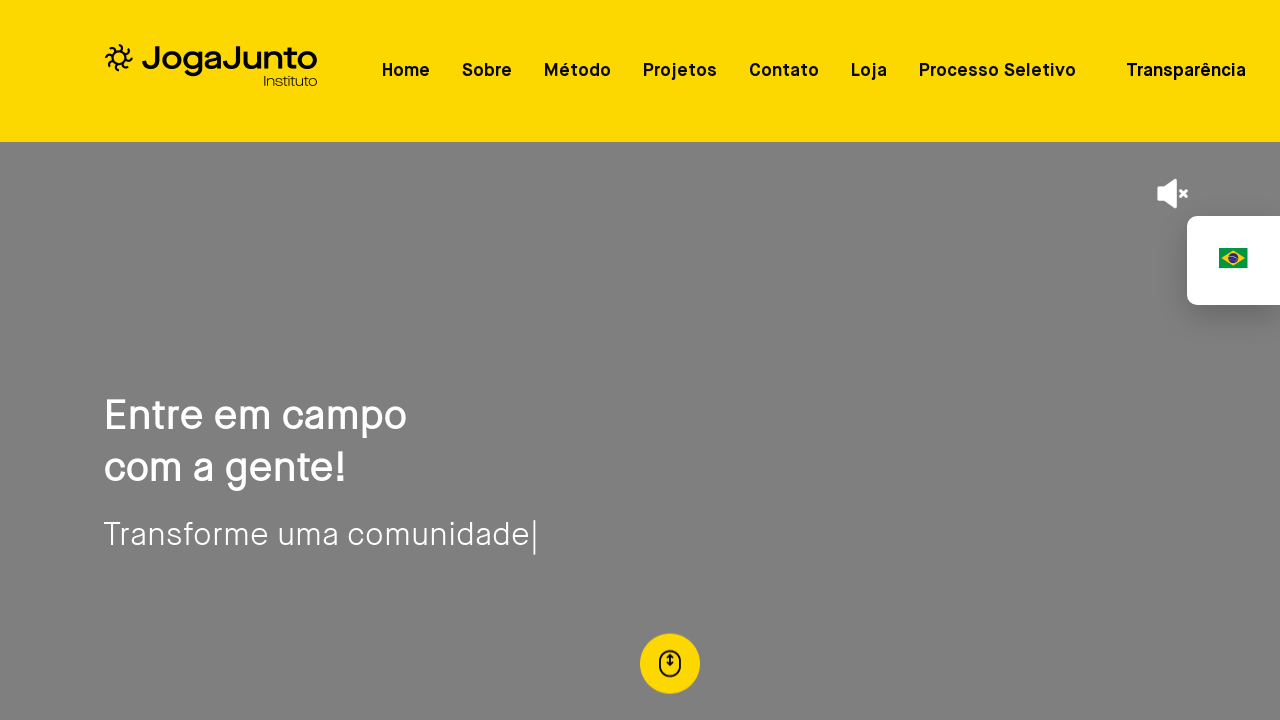

Filled name field with 'Eli' on #nome
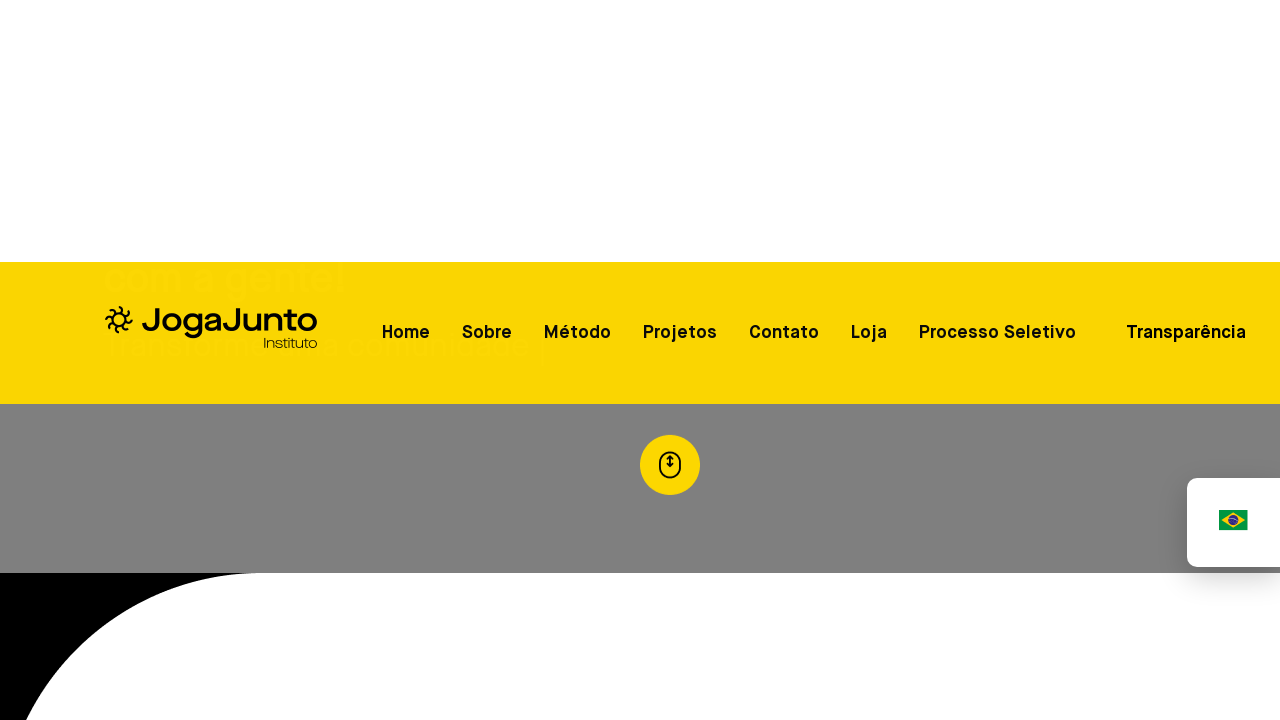

Filled email field with 'elisa.fds@gmail.com' on #email
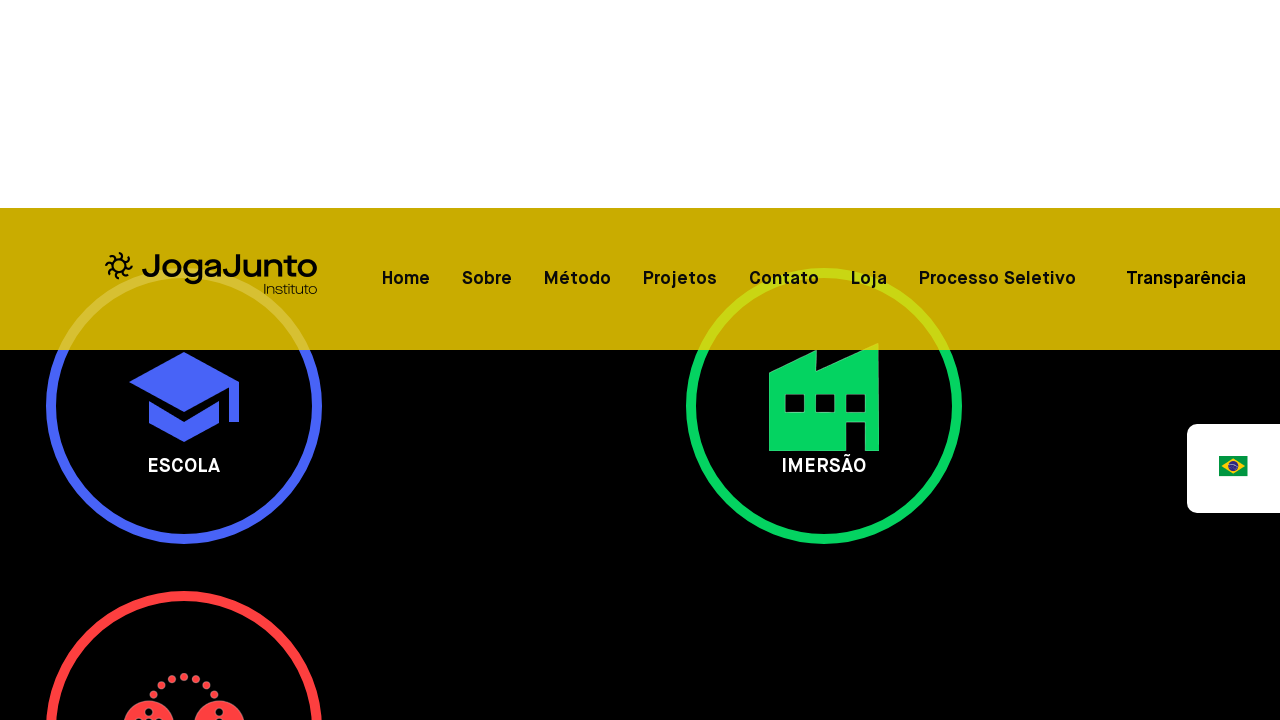

Navigated 7 items down in subject dropdown on #assunto
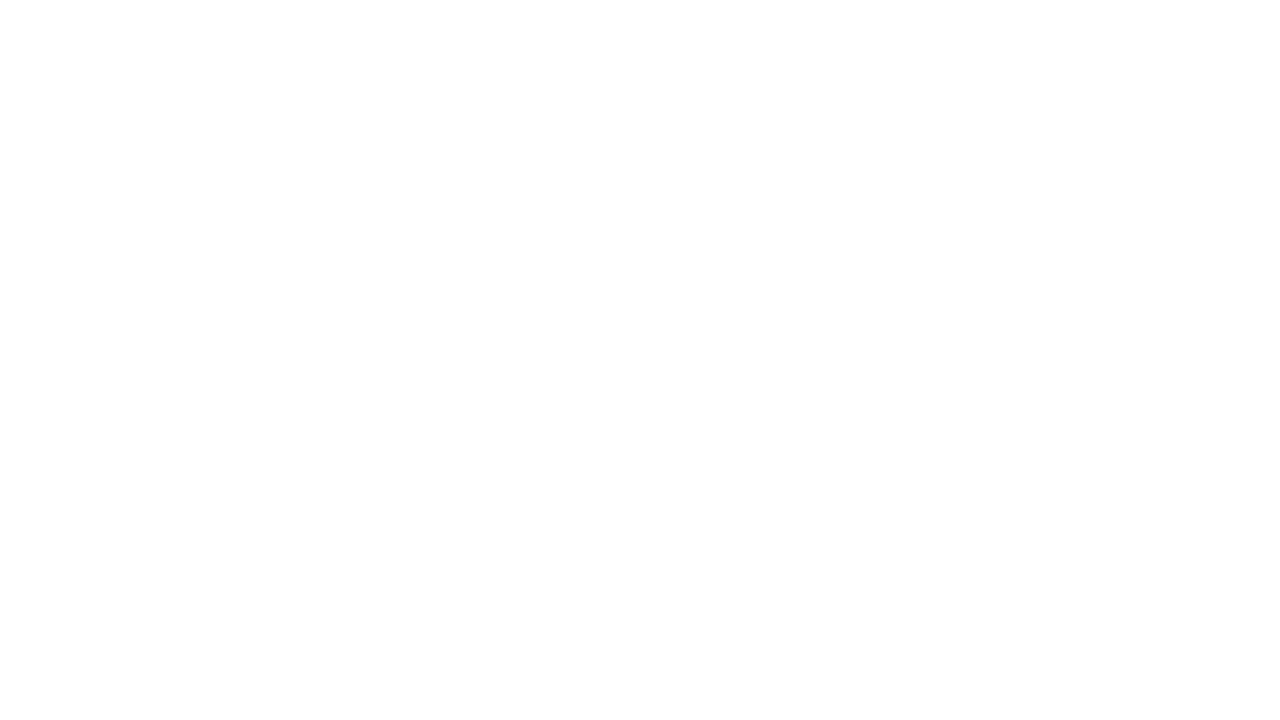

Confirmed subject selection with Tab key on #assunto
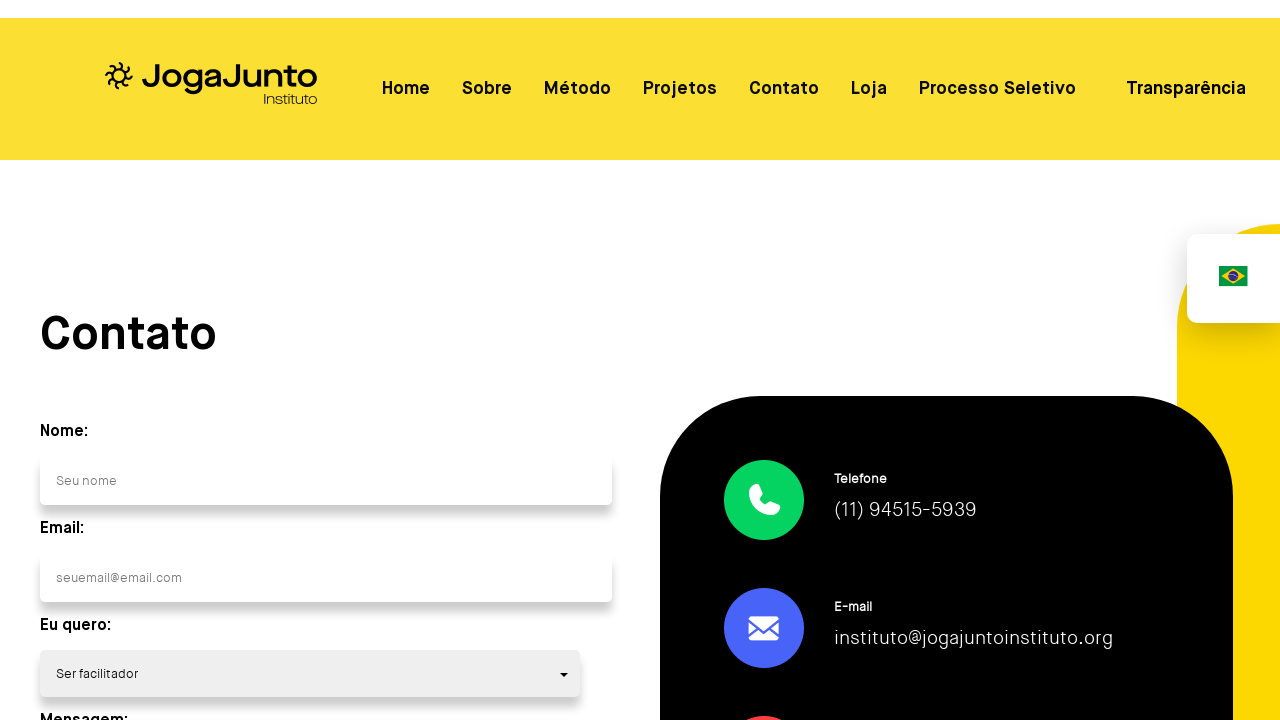

Filled message field with 'Teste - Oi!' on #mensagem
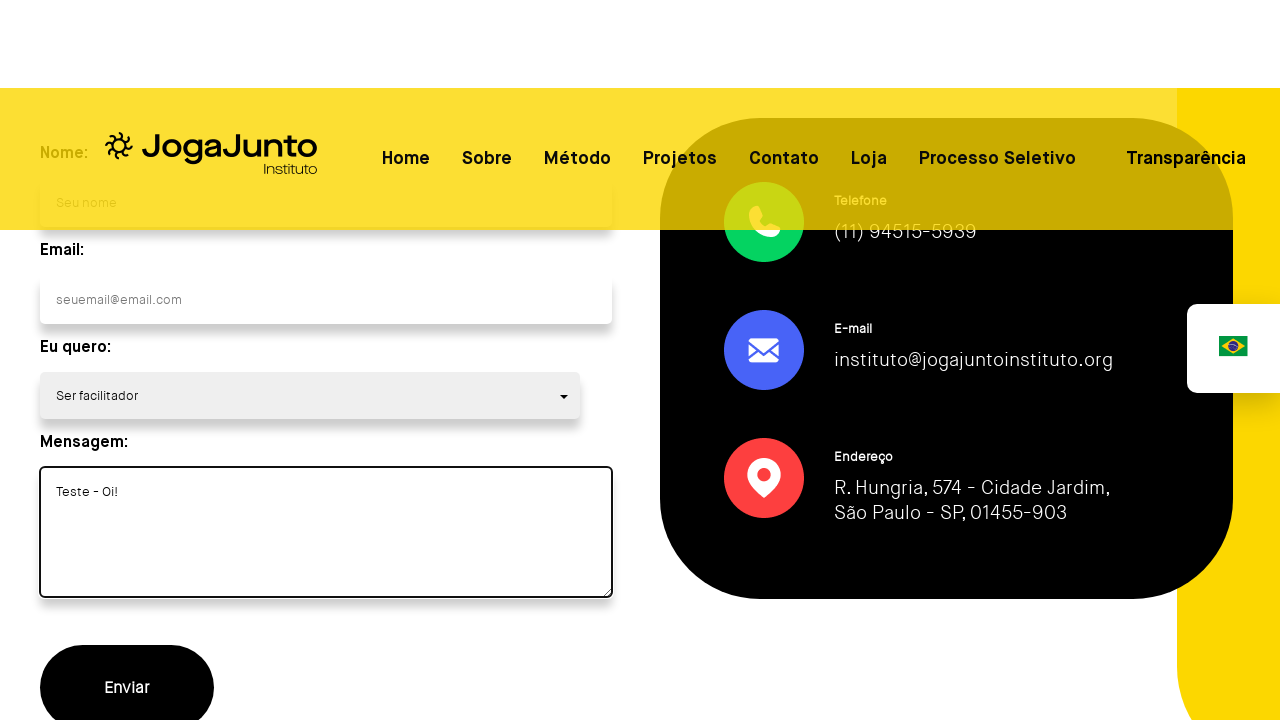

Clicked contact form submit button at (127, 556) on xpath=/html/body/div[1]/div[2]/section[9]/div[1]/form/button
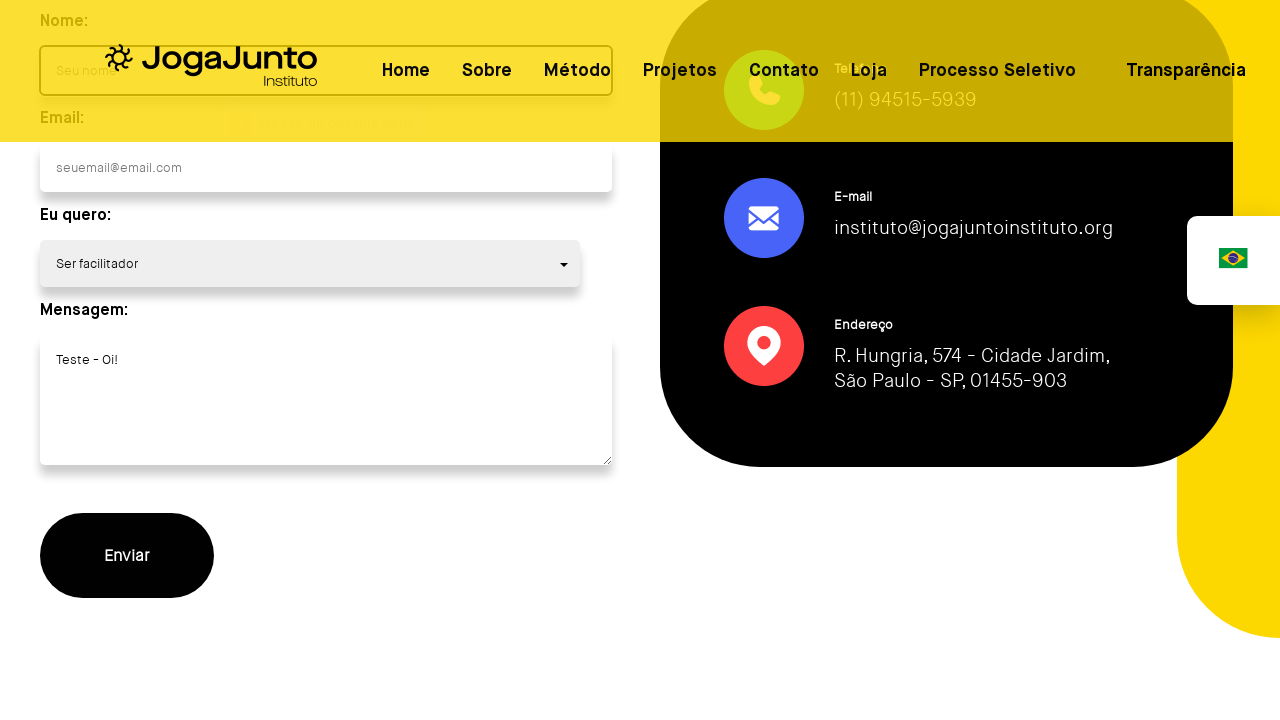

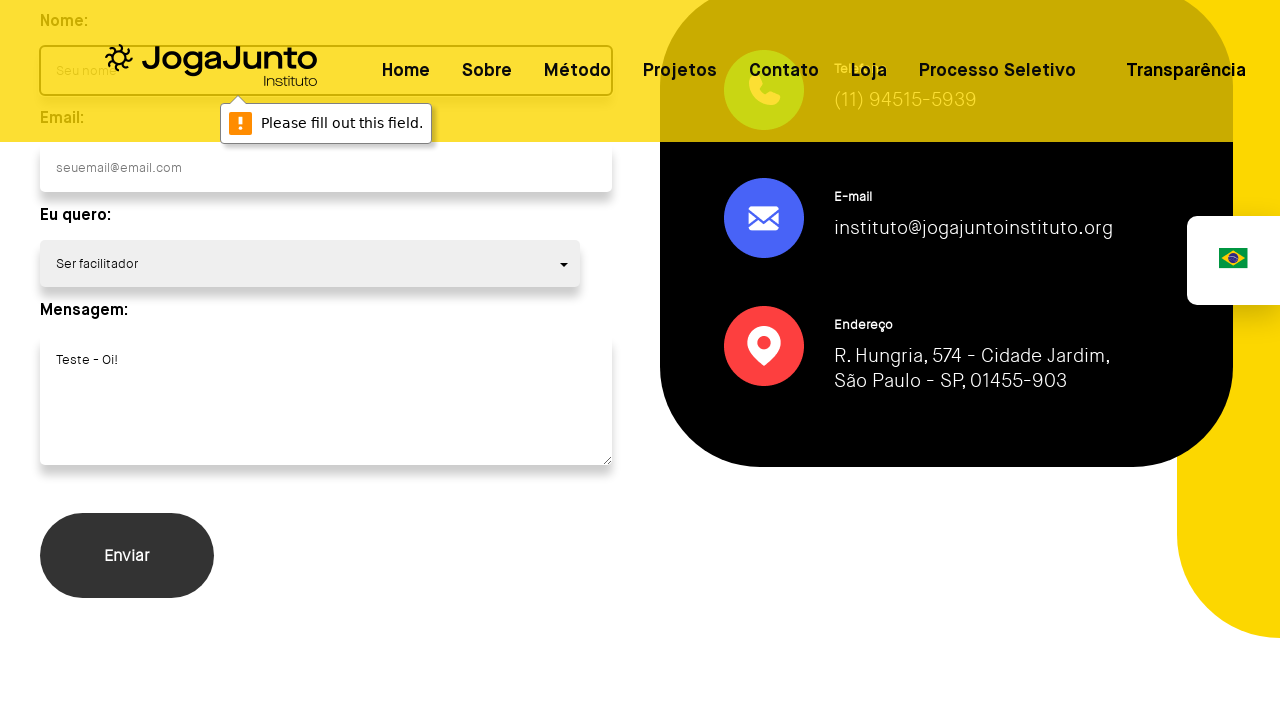